Tests contact form validation when message field is empty, expecting an error message

Starting URL: https://sportsport.ba/

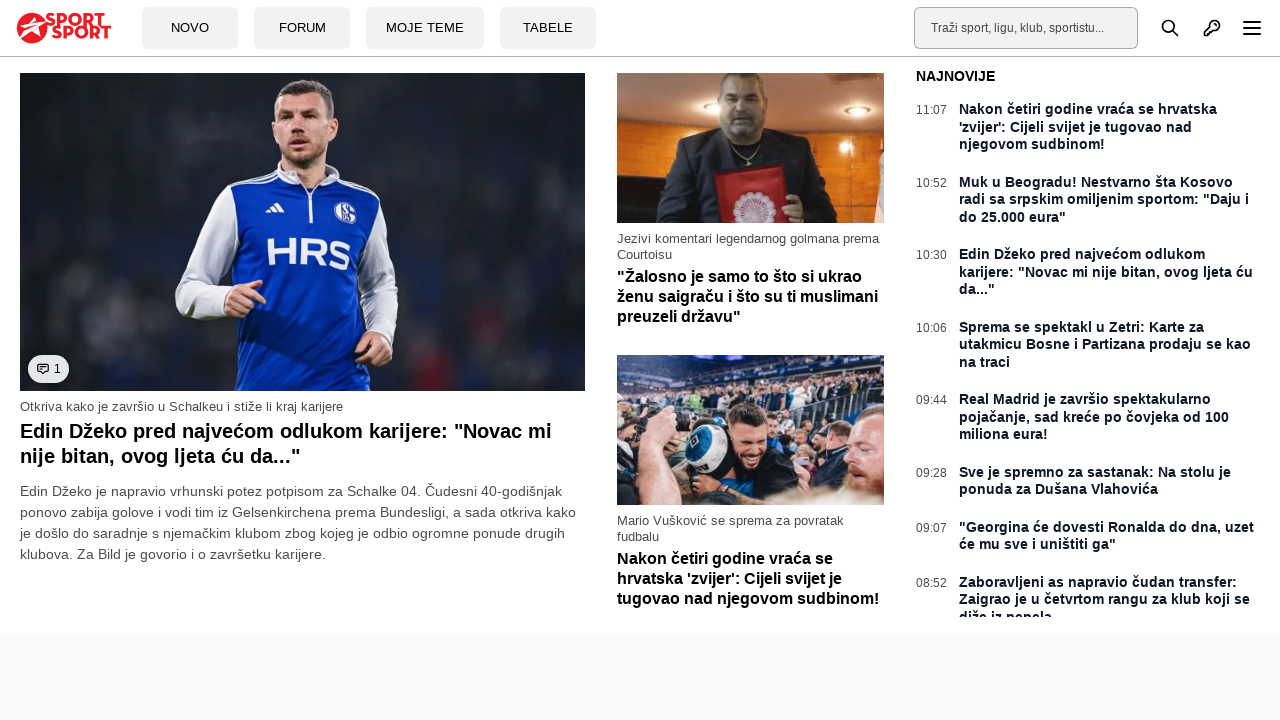

Clicked forum button at (302, 28) on a[data-tb-region='Btn:Forum']
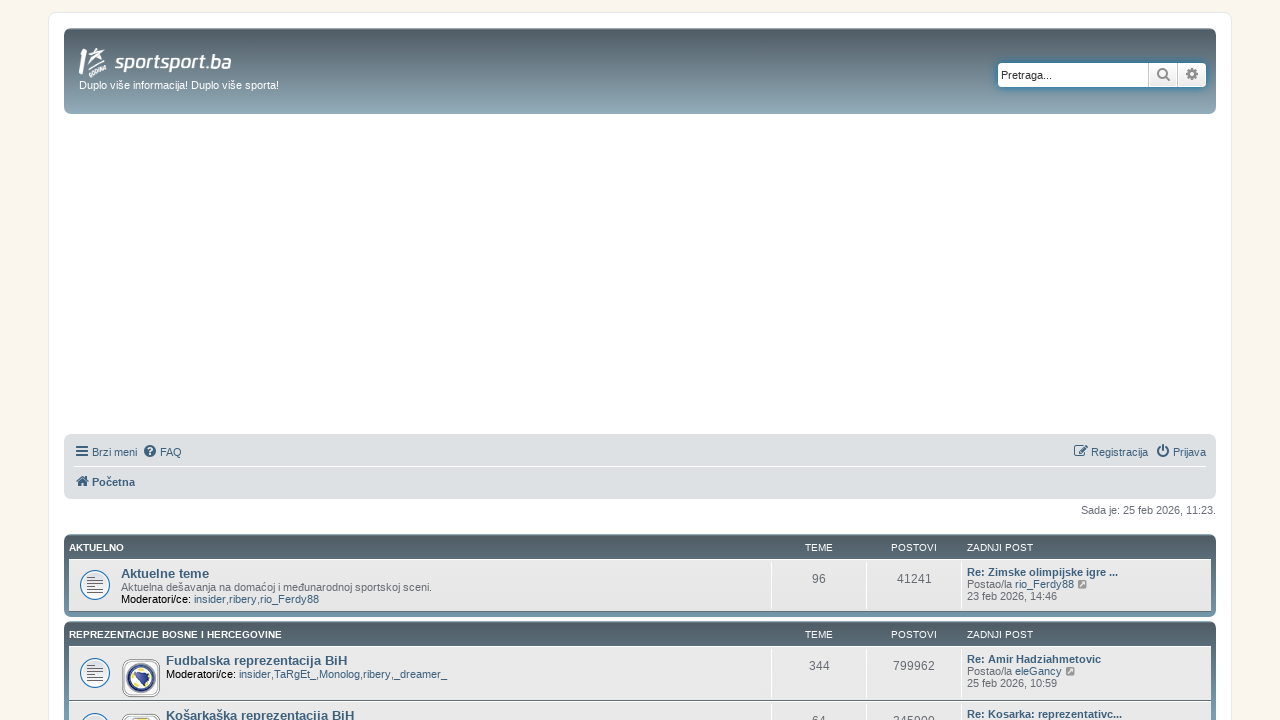

Contact icon selector loaded
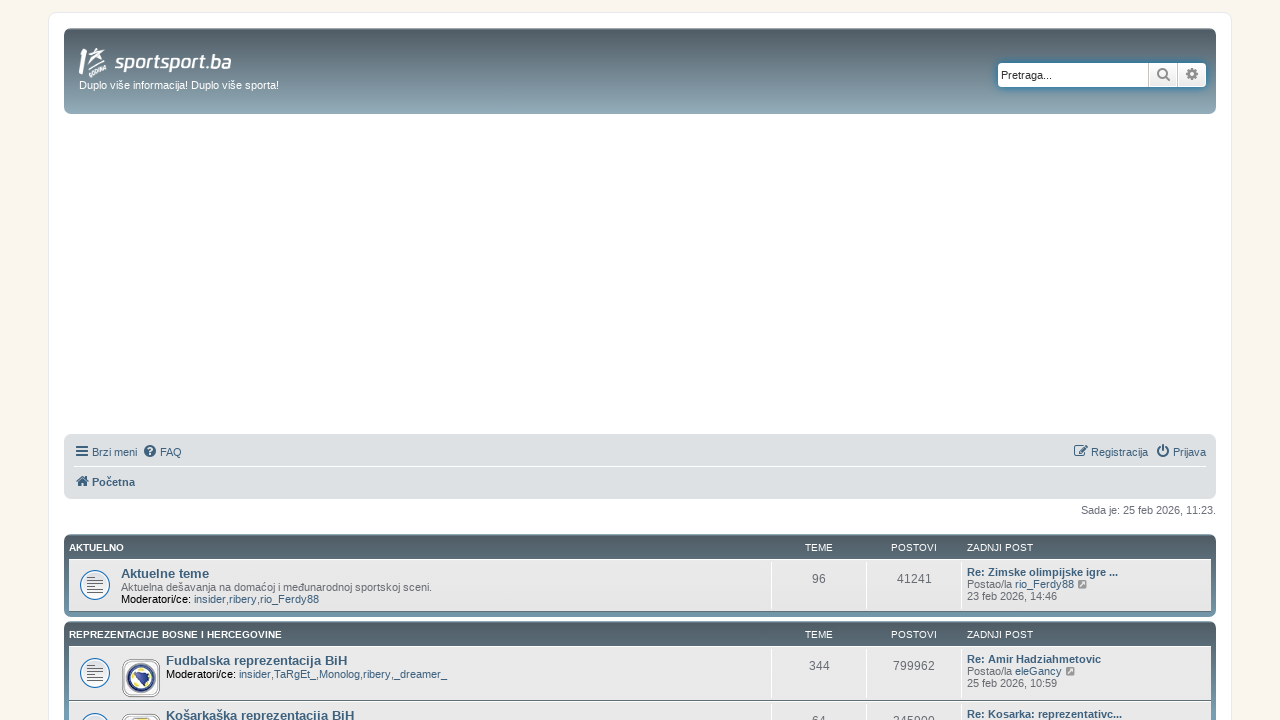

Clicked contact icon to open contact form at (779, 600) on .fa-envelope
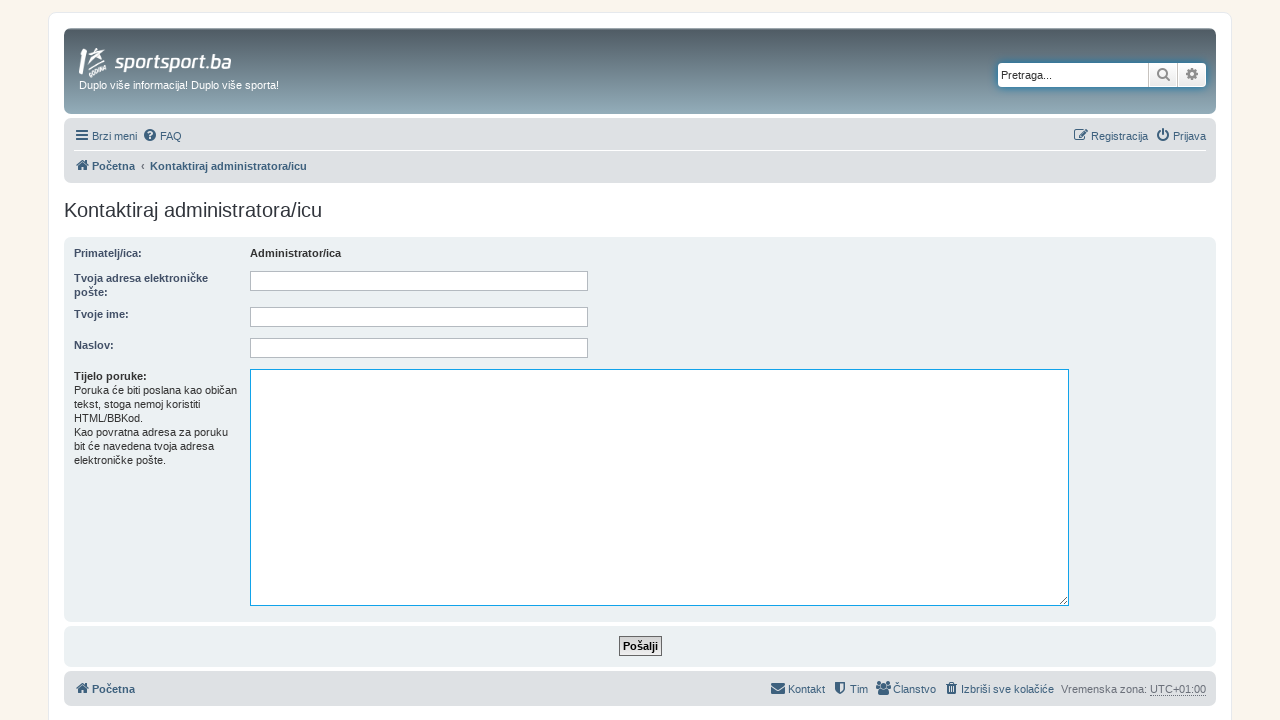

Filled name field with 'TestUser890' on #name
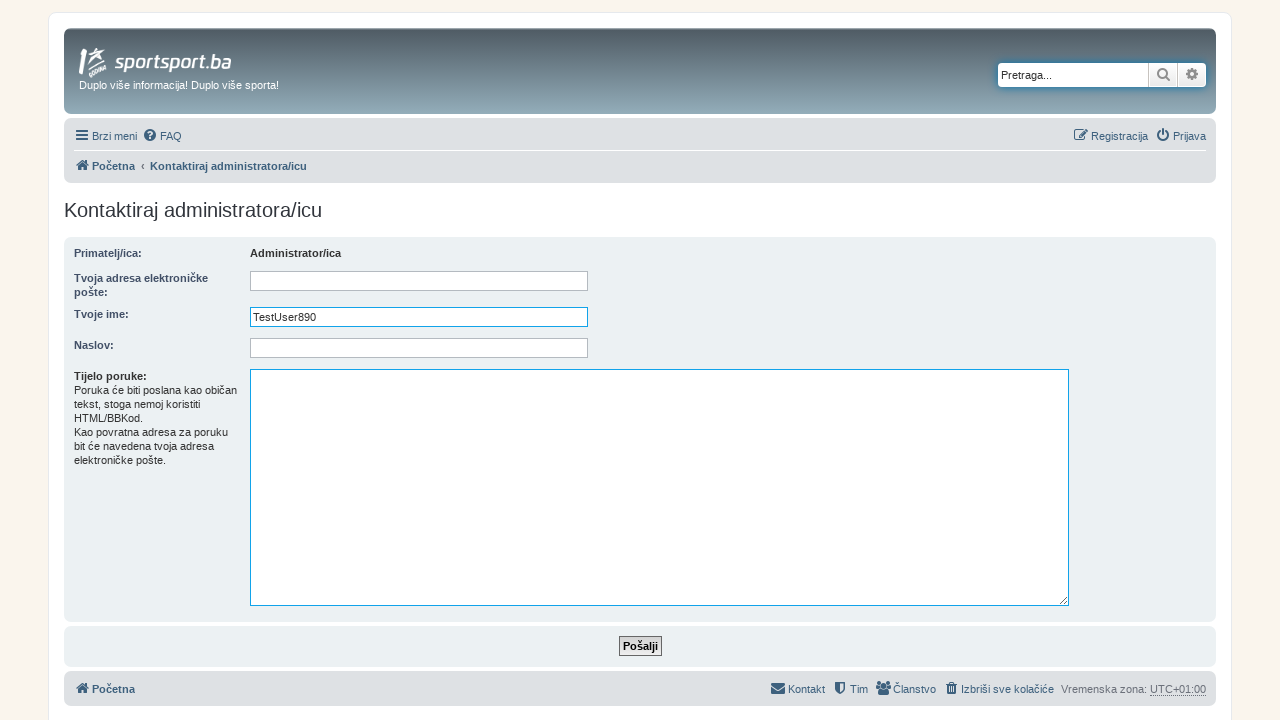

Filled subject field with 'Test Subject 890' on #subject
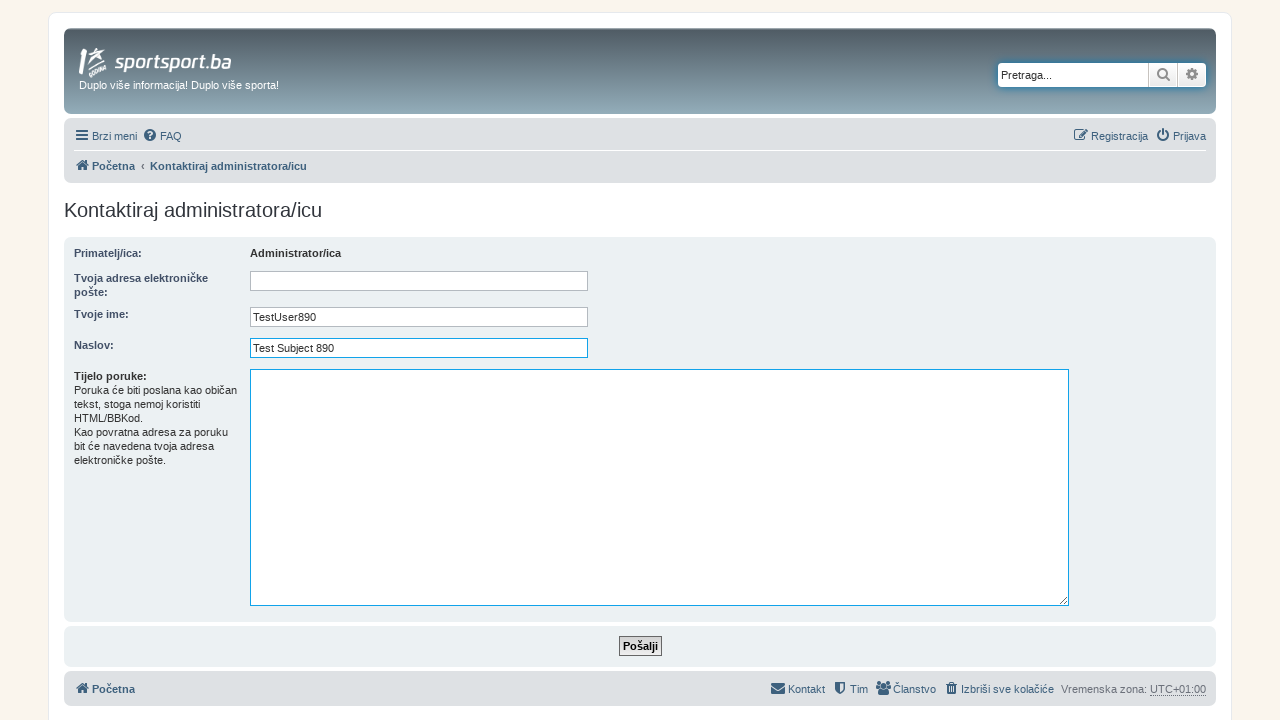

Clicked submit button without filling message field at (640, 646) on .button1
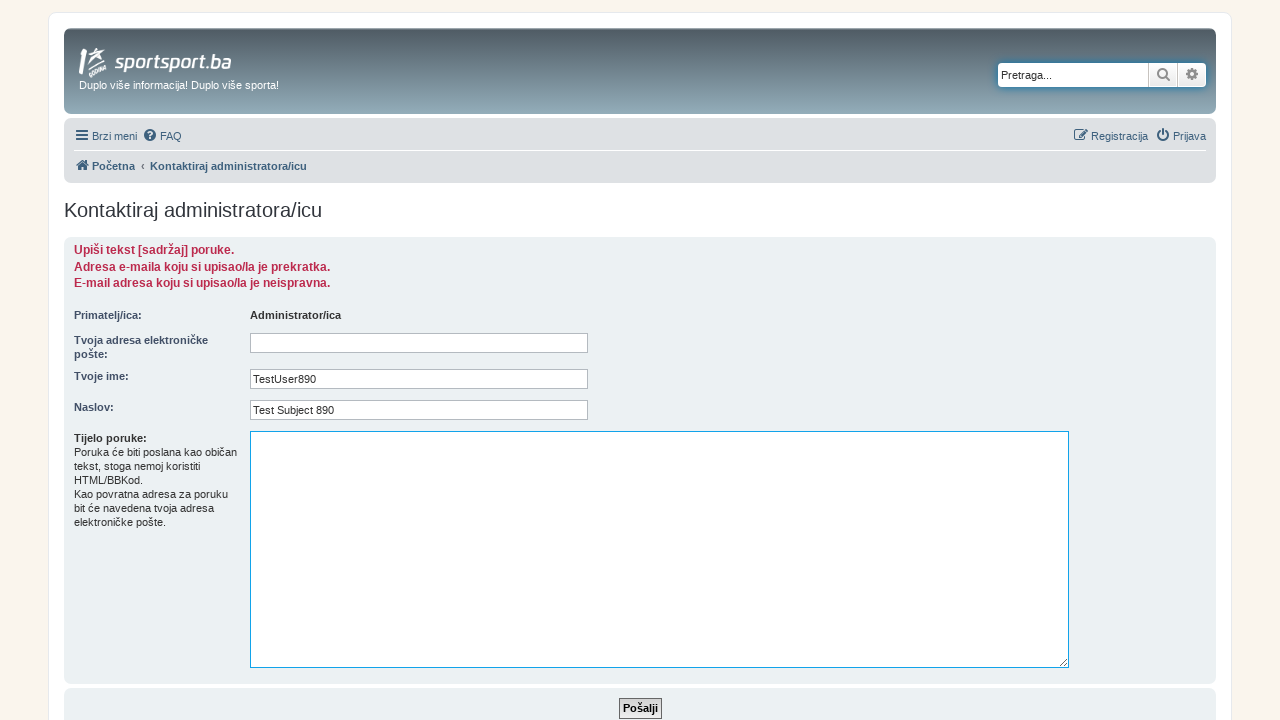

Error message appeared as expected (validation for empty message field)
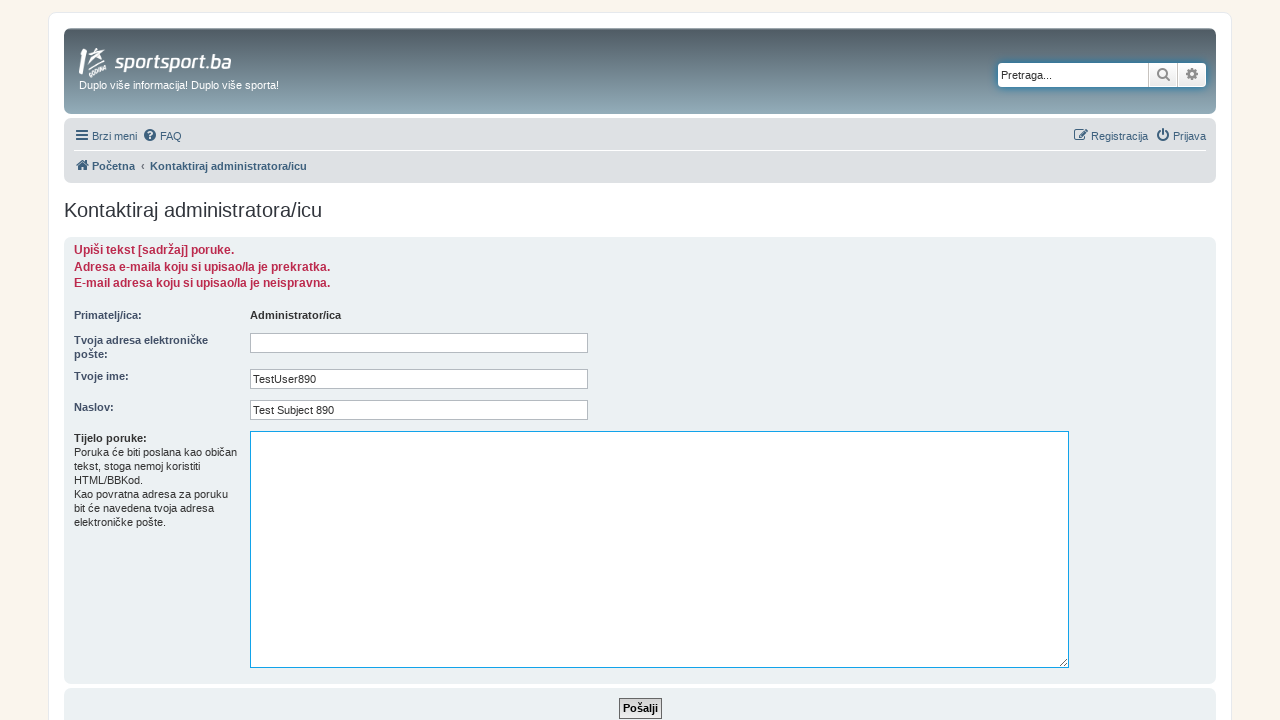

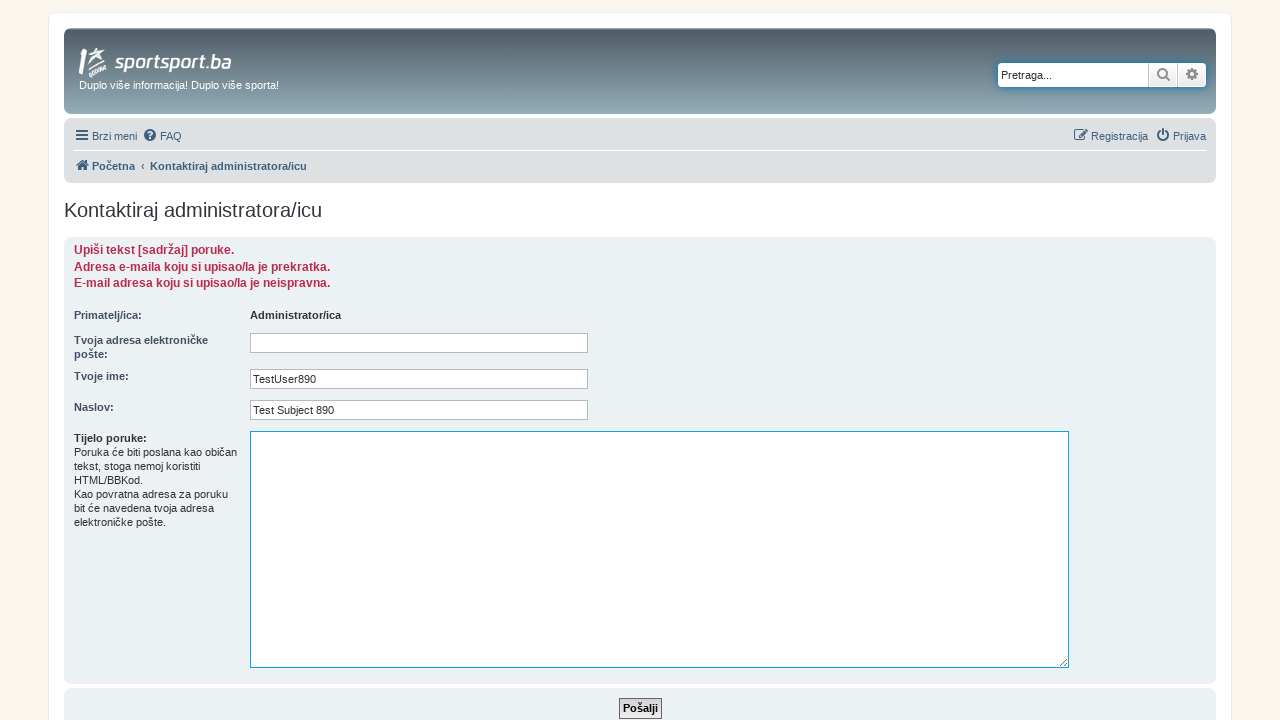